Tests that a todo item is removed when edited to an empty string

Starting URL: https://demo.playwright.dev/todomvc

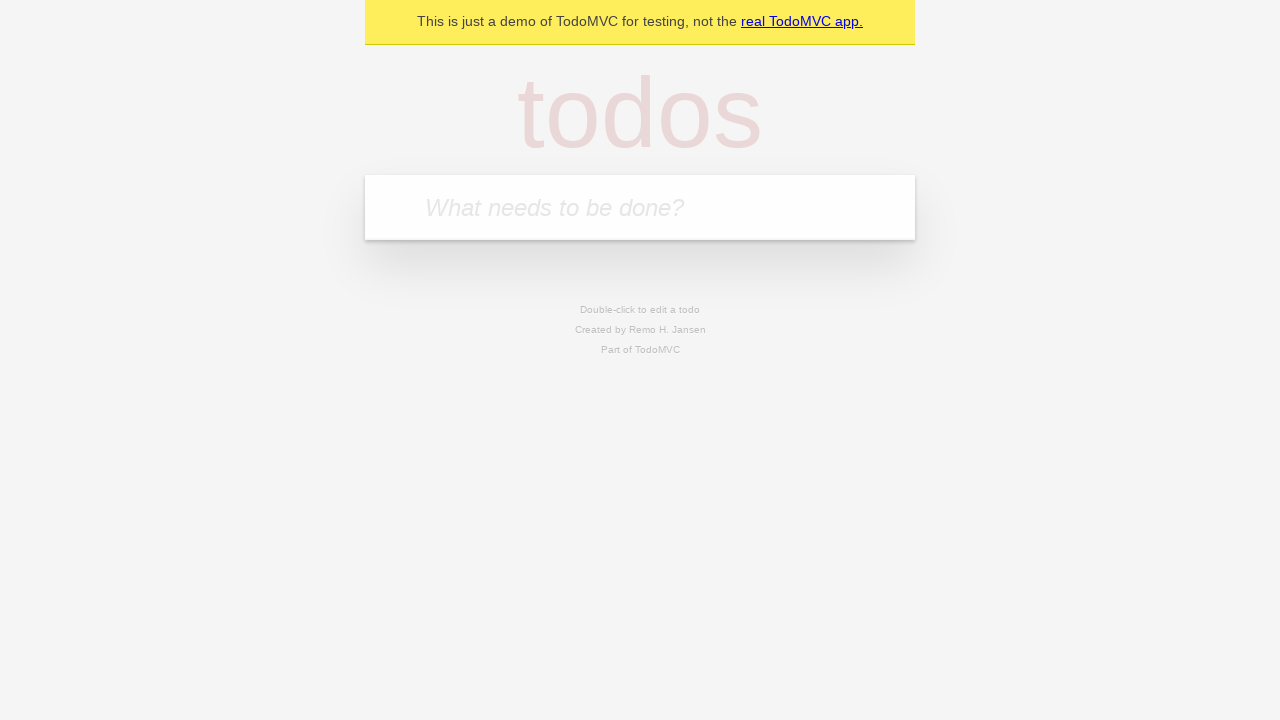

Filled input field with 'buy some cheese' on internal:attr=[placeholder="What needs to be done?"i]
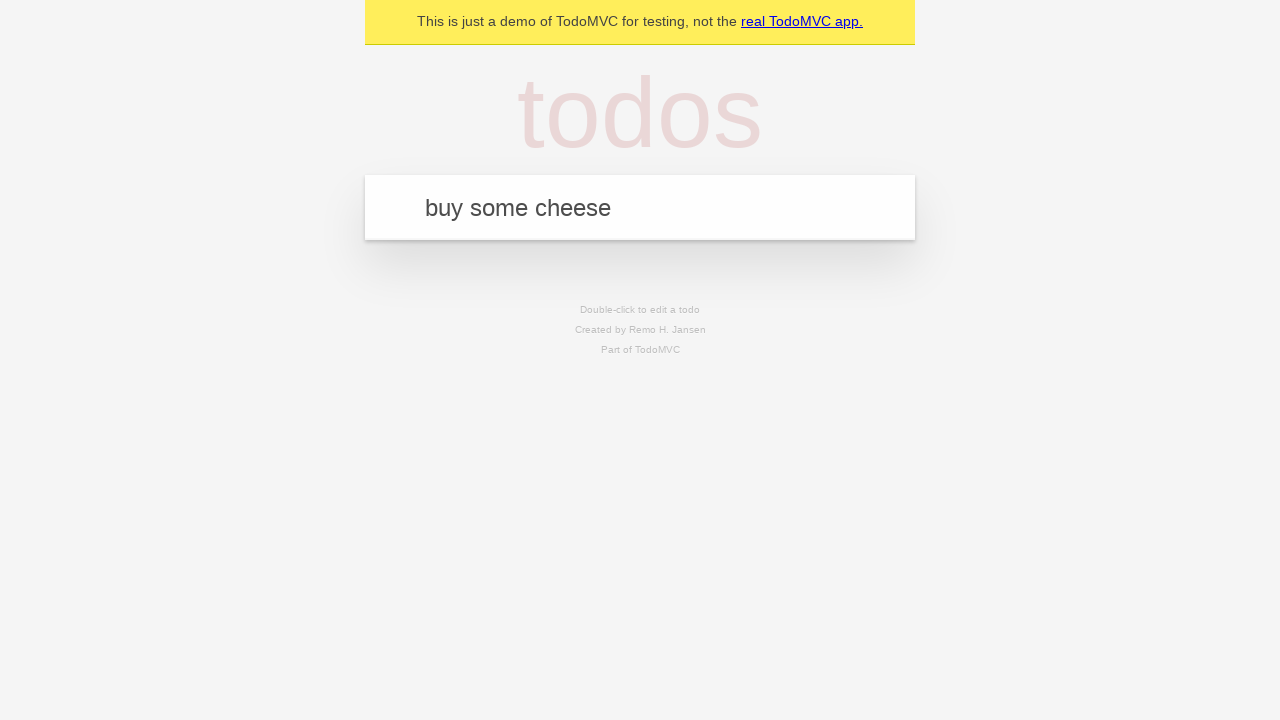

Pressed Enter to add first todo item on internal:attr=[placeholder="What needs to be done?"i]
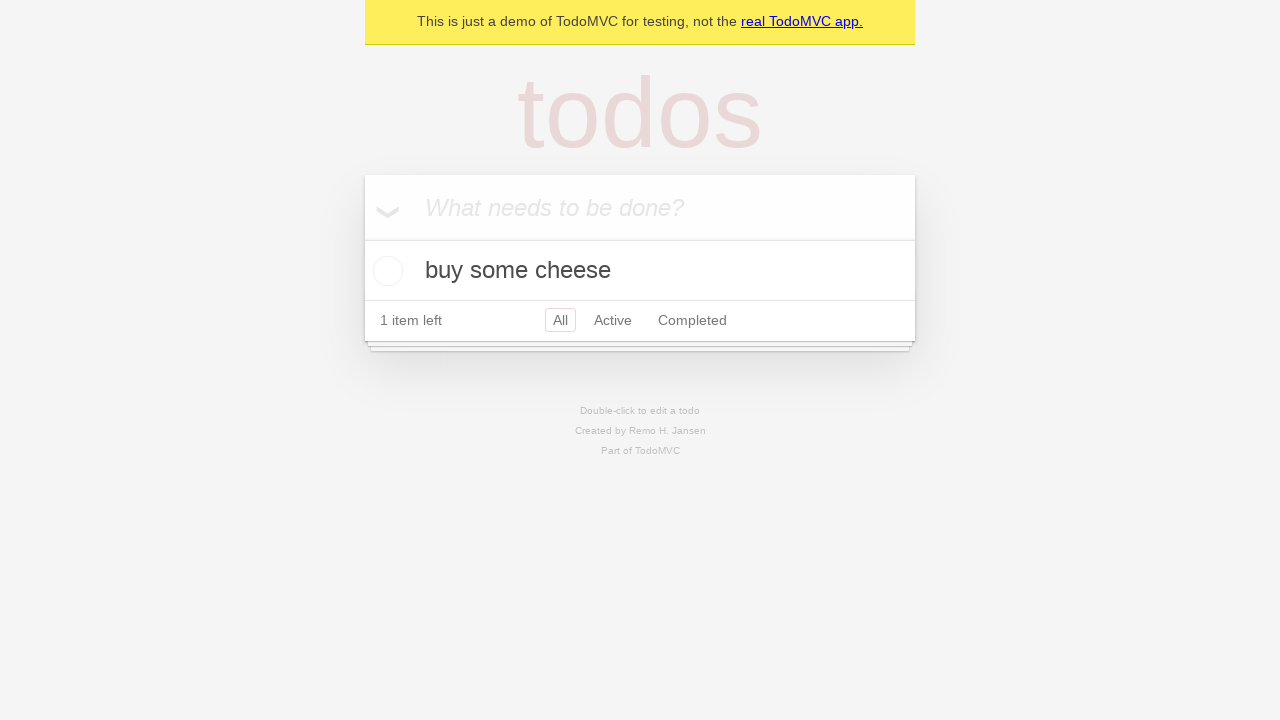

Filled input field with 'feed the cat' on internal:attr=[placeholder="What needs to be done?"i]
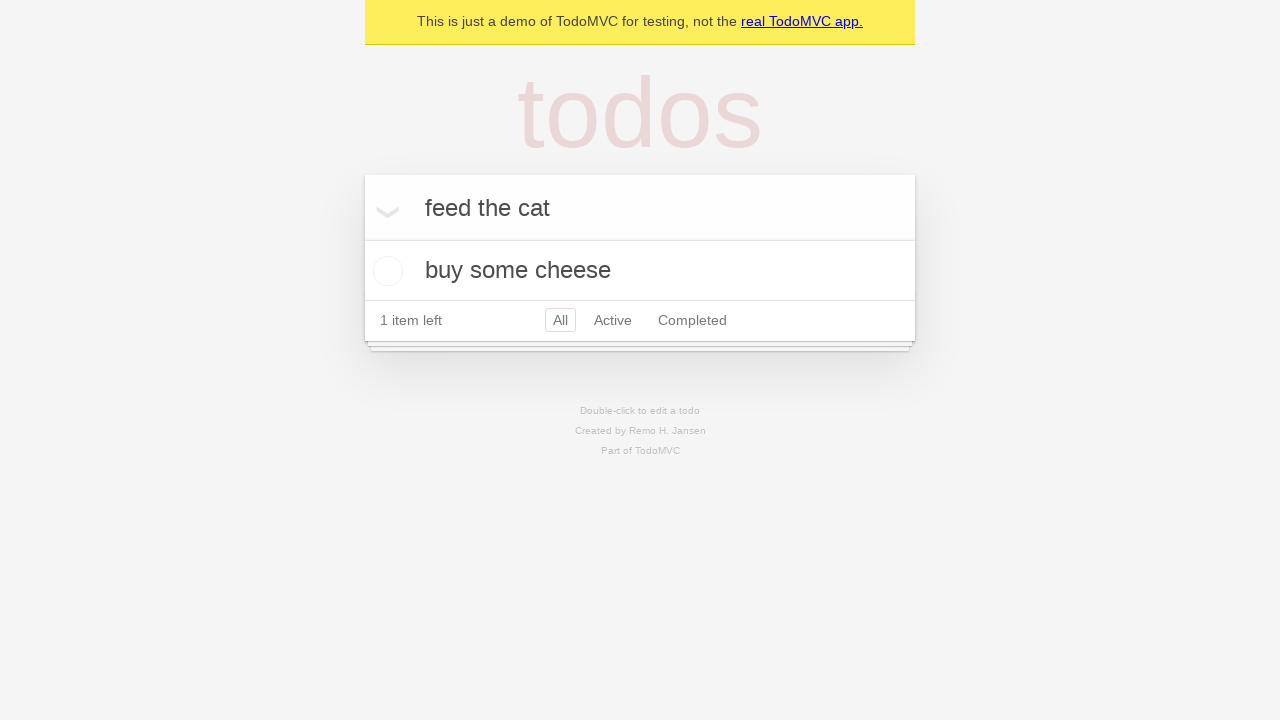

Pressed Enter to add second todo item on internal:attr=[placeholder="What needs to be done?"i]
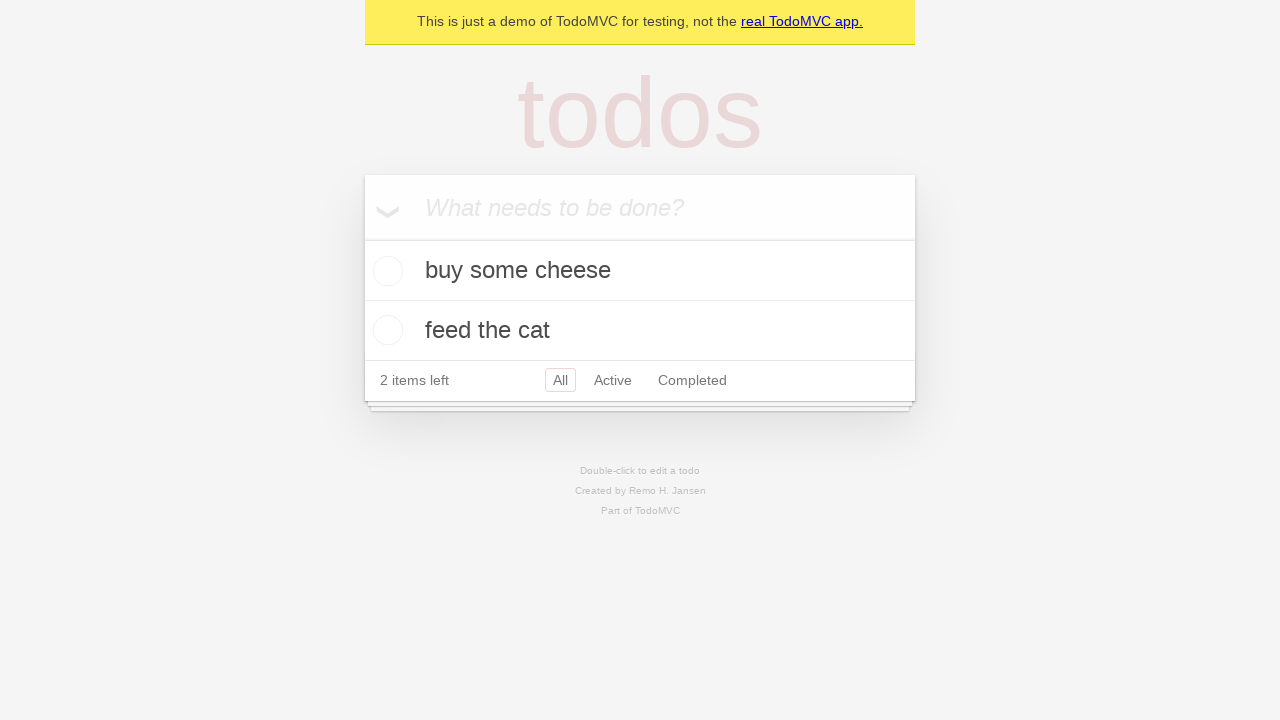

Filled input field with 'book a doctors appointment' on internal:attr=[placeholder="What needs to be done?"i]
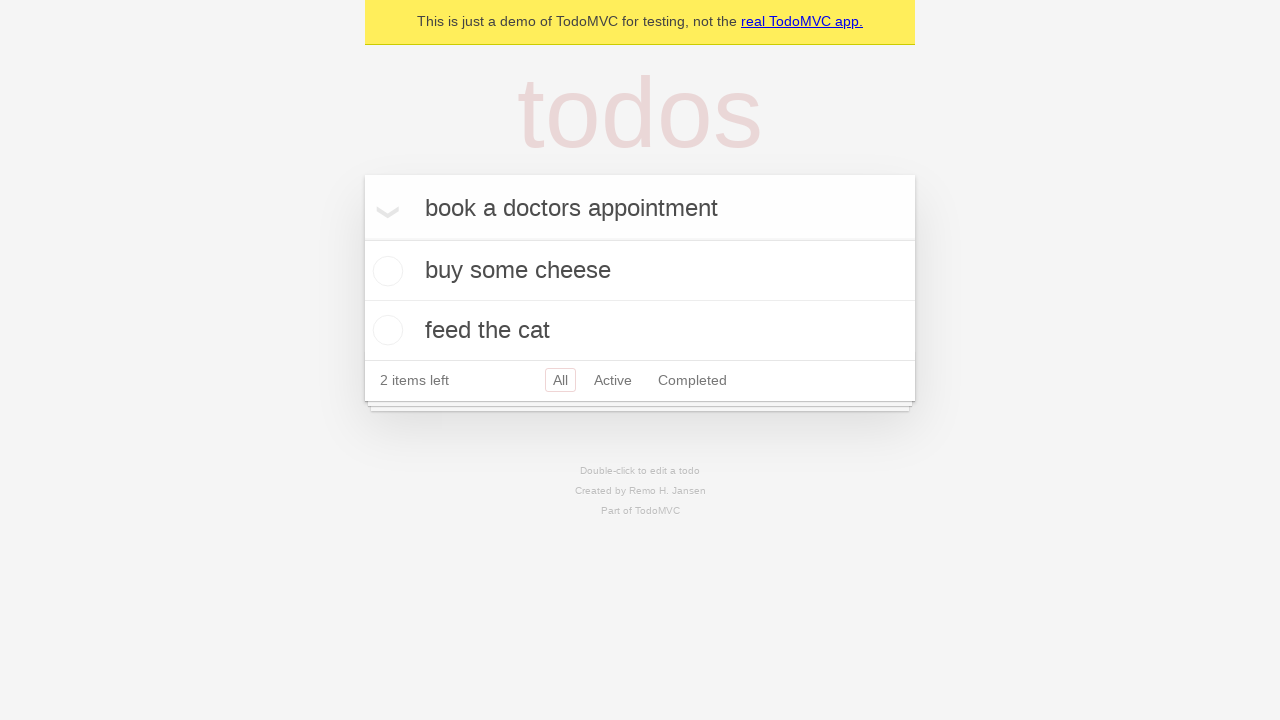

Pressed Enter to add third todo item on internal:attr=[placeholder="What needs to be done?"i]
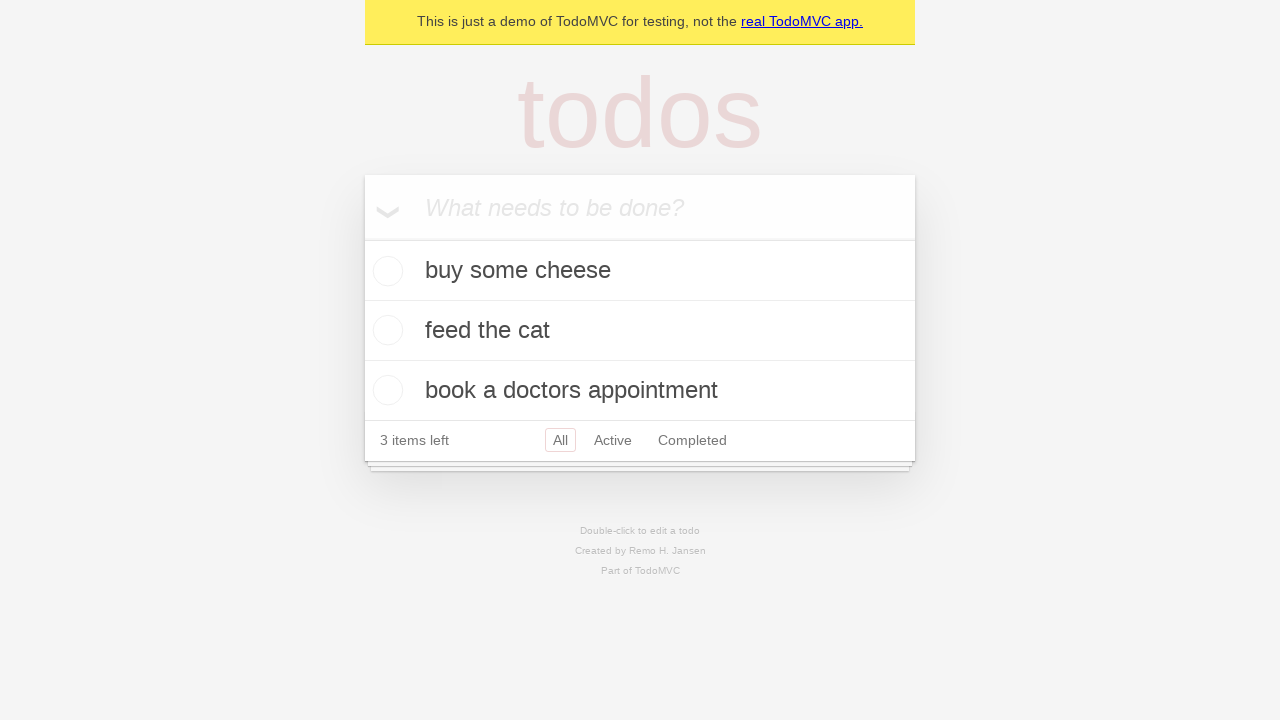

Double-clicked second todo item to enter edit mode at (640, 331) on internal:testid=[data-testid="todo-item"s] >> nth=1
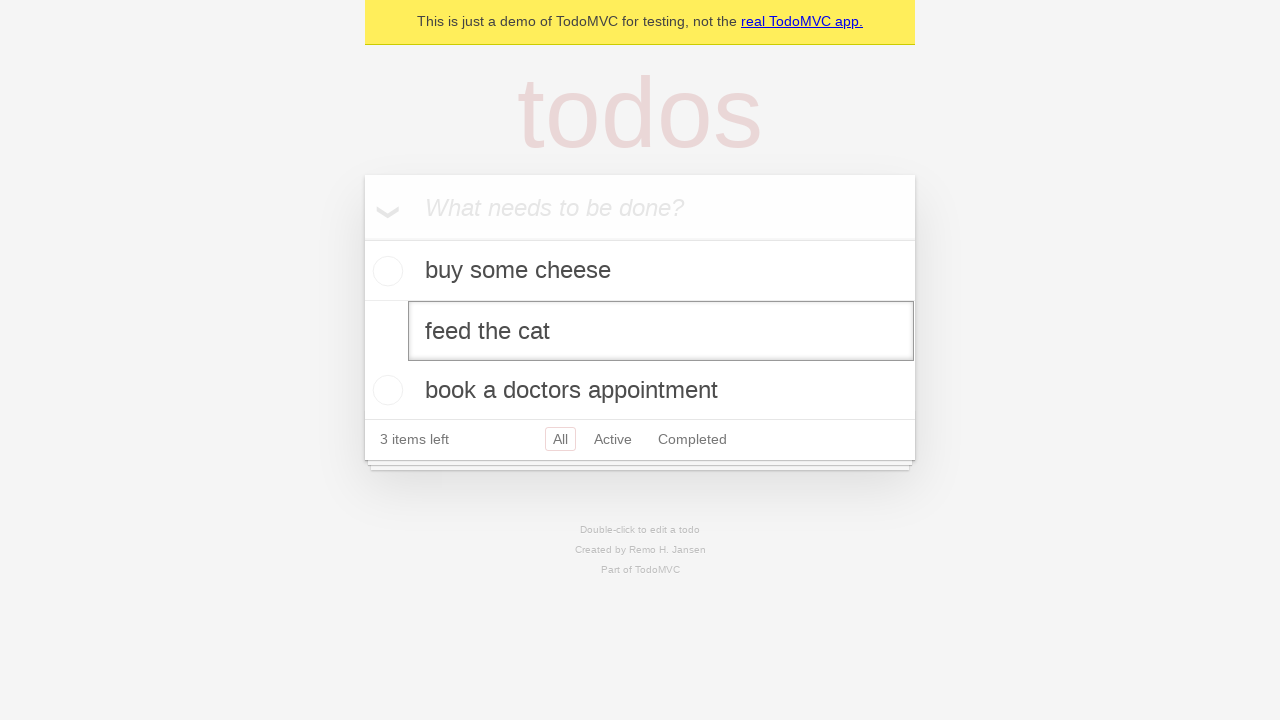

Cleared the text in edit field to empty string on internal:testid=[data-testid="todo-item"s] >> nth=1 >> internal:role=textbox[nam
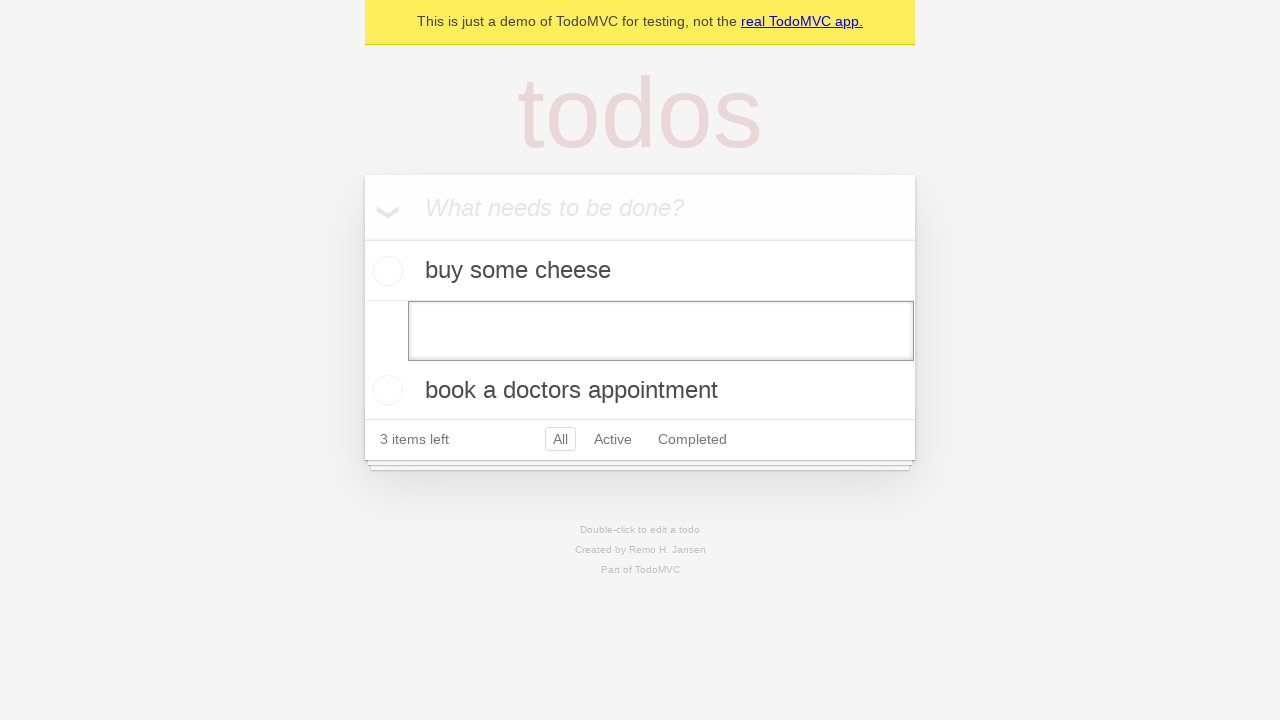

Pressed Enter to confirm edit and remove item on internal:testid=[data-testid="todo-item"s] >> nth=1 >> internal:role=textbox[nam
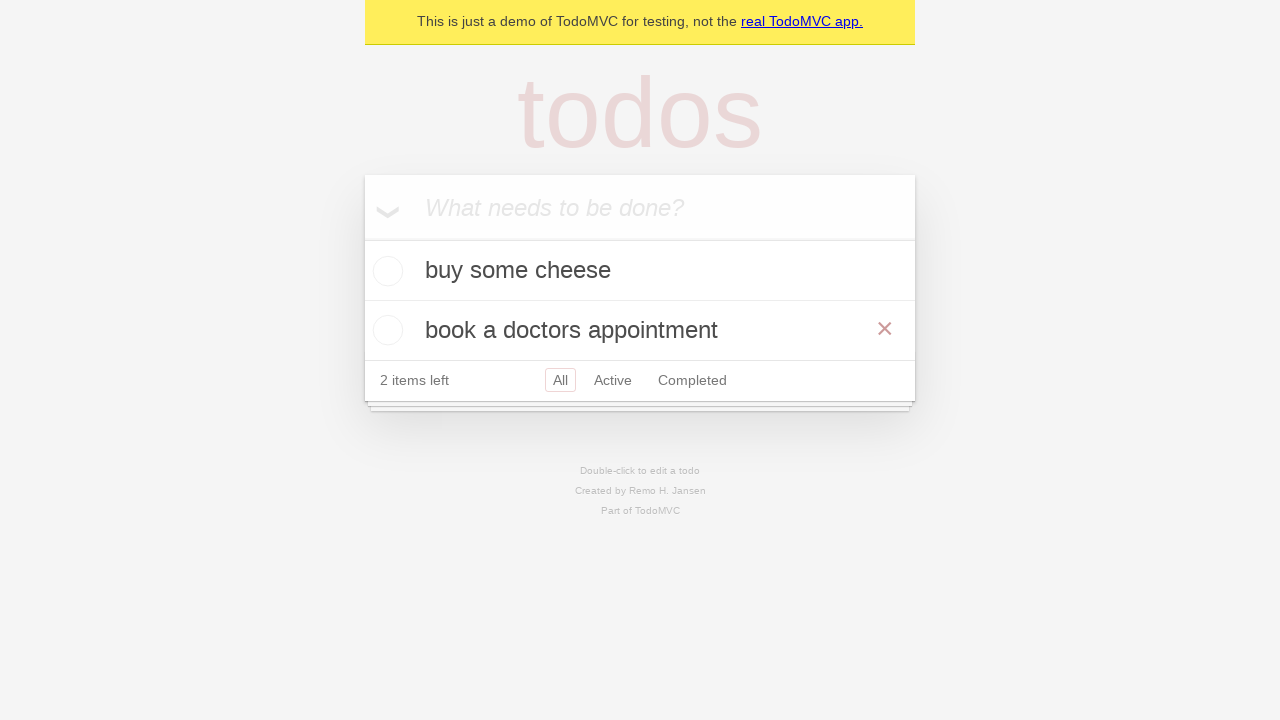

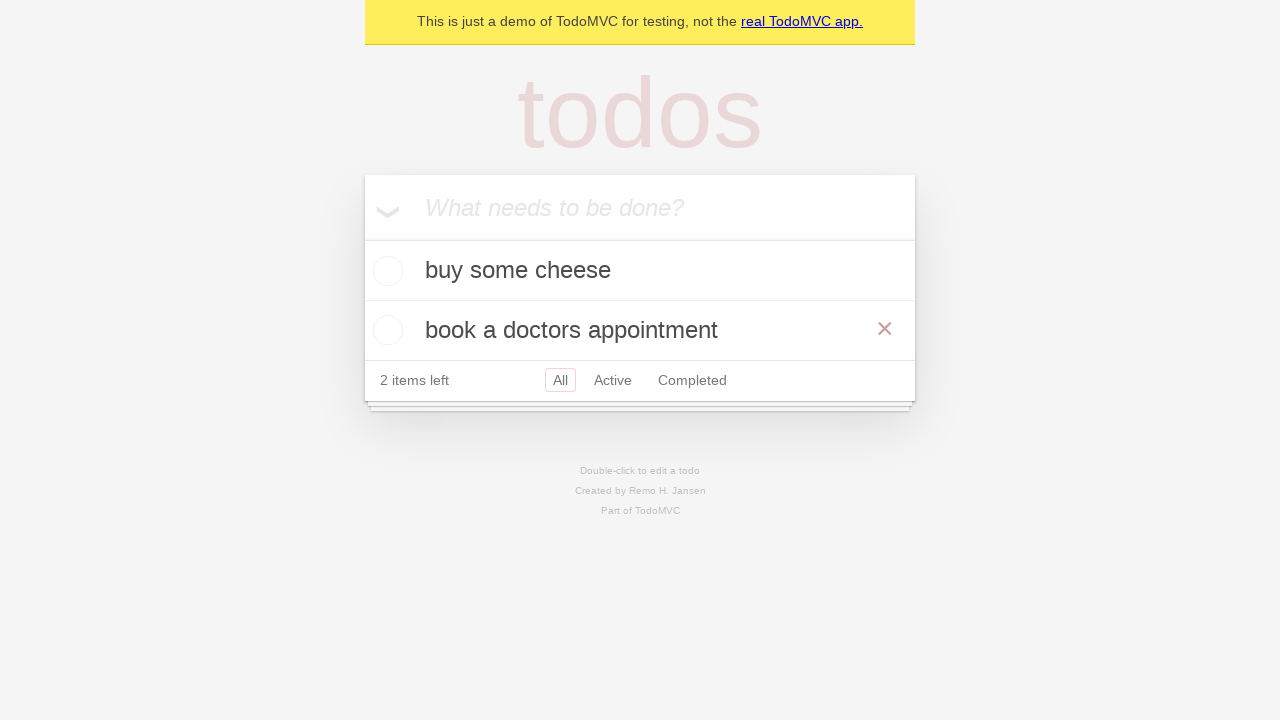